Tests jQuery UI menu handling by navigating through a nested menu structure inside an iframe, hovering over menu items to reveal submenus, and clicking on a final menu option.

Starting URL: https://jqueryui.com/menu/

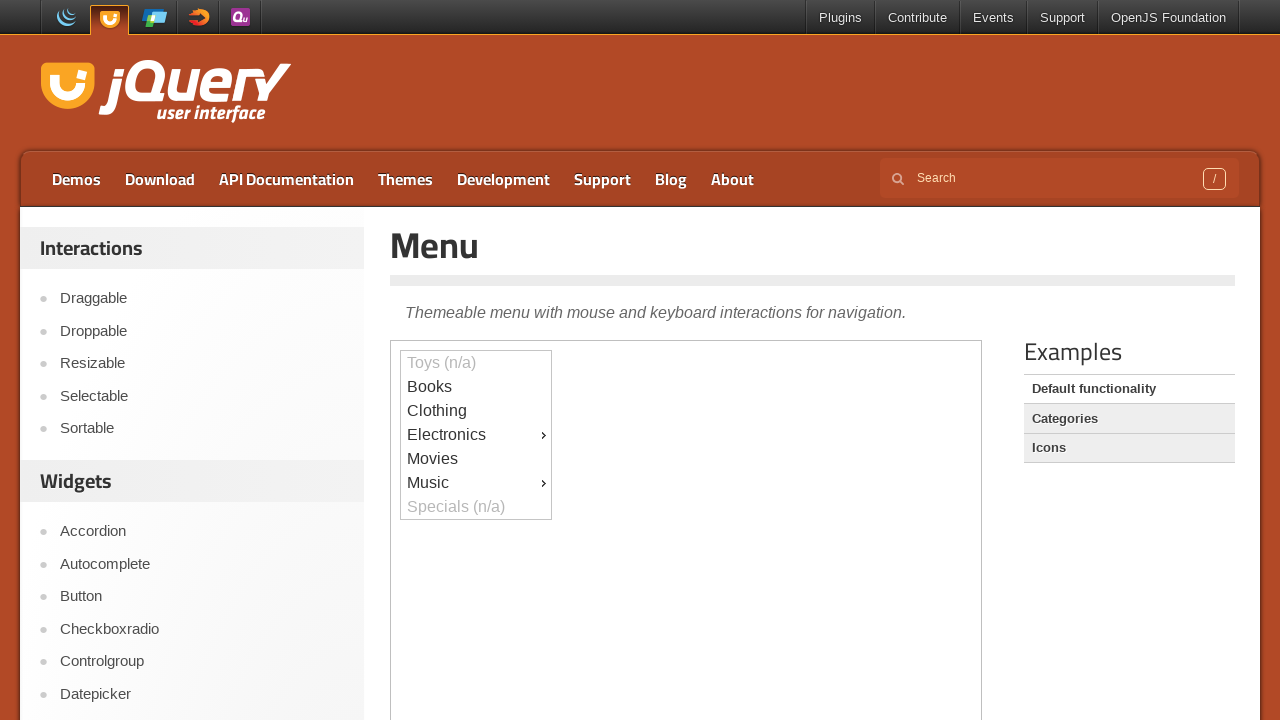

Located iframe containing jQuery UI menu demo
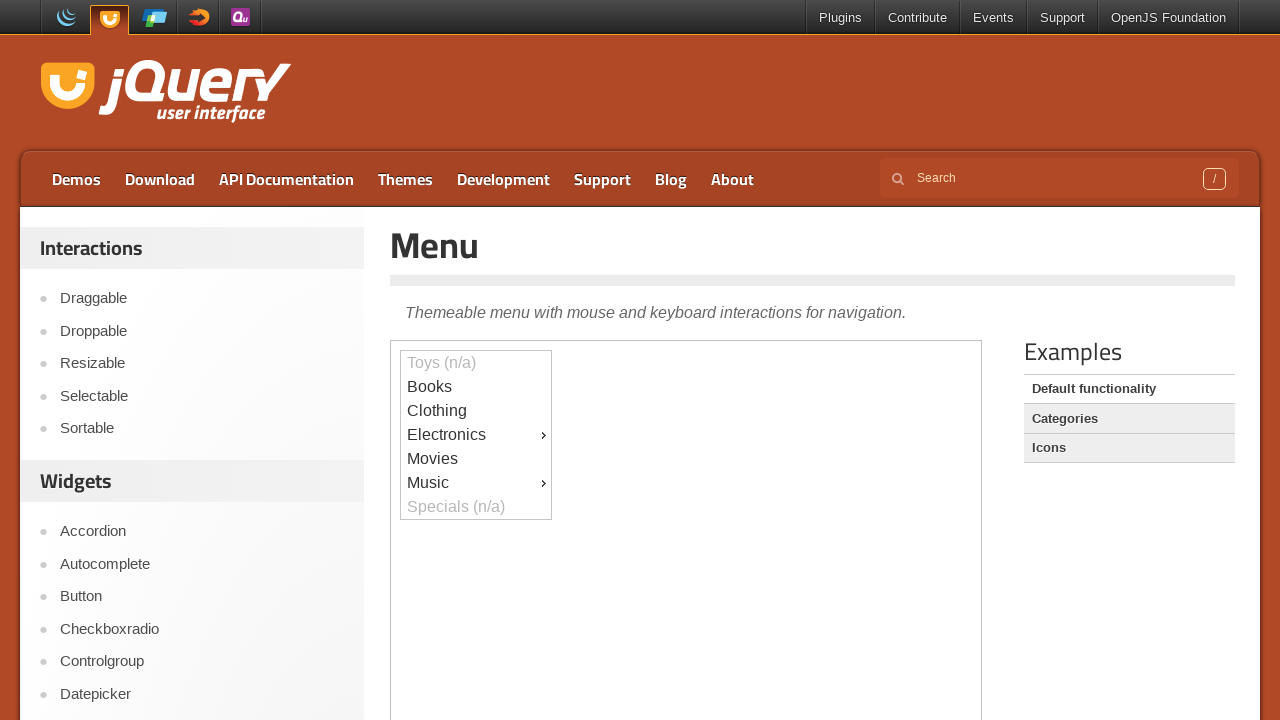

Hovered over 'Music' menu item to reveal submenu at (476, 483) on iframe.demo-frame >> internal:control=enter-frame >> #ui-id-9
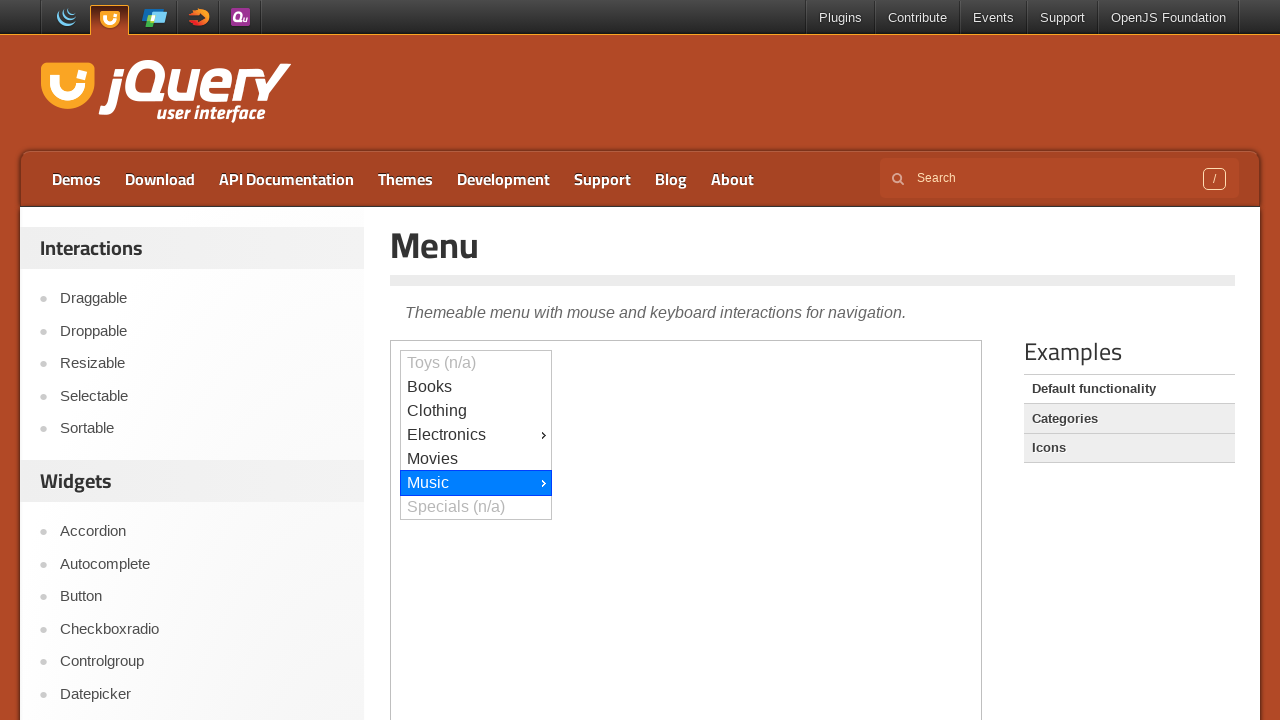

Waited for 'Rock' submenu item to appear
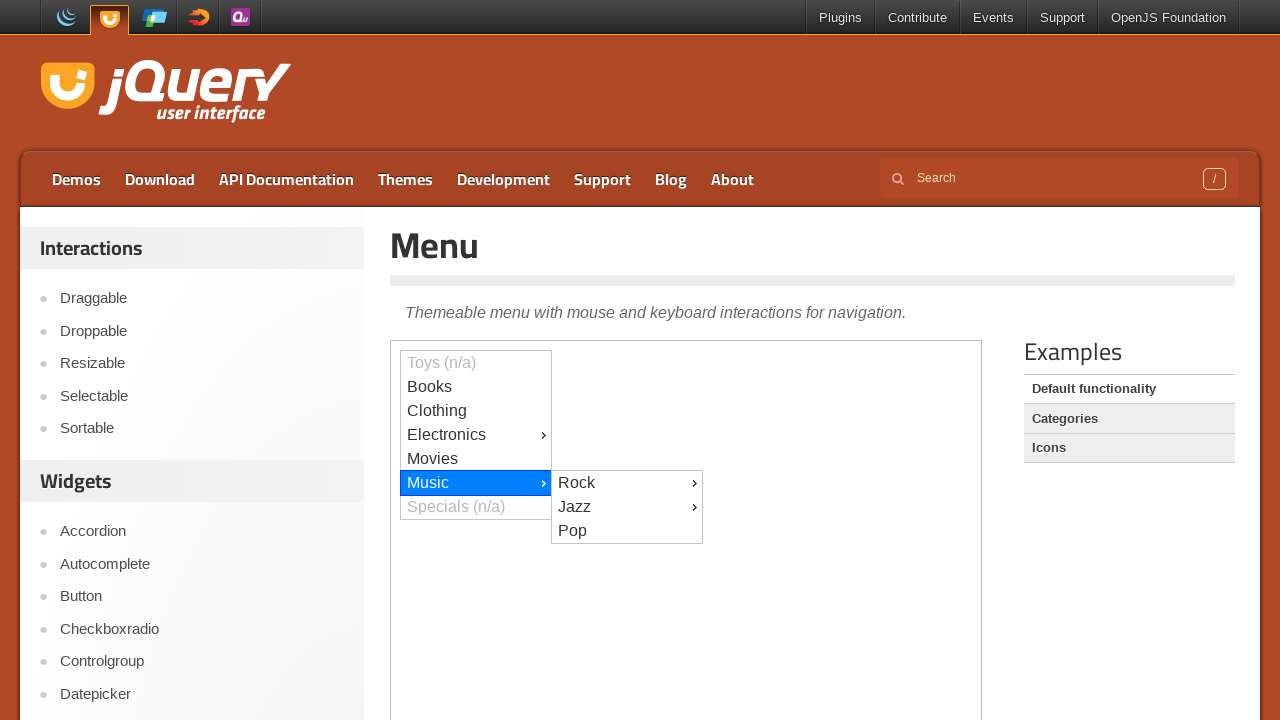

Hovered over 'Rock' menu item to reveal nested submenu at (627, 483) on iframe.demo-frame >> internal:control=enter-frame >> #ui-id-10
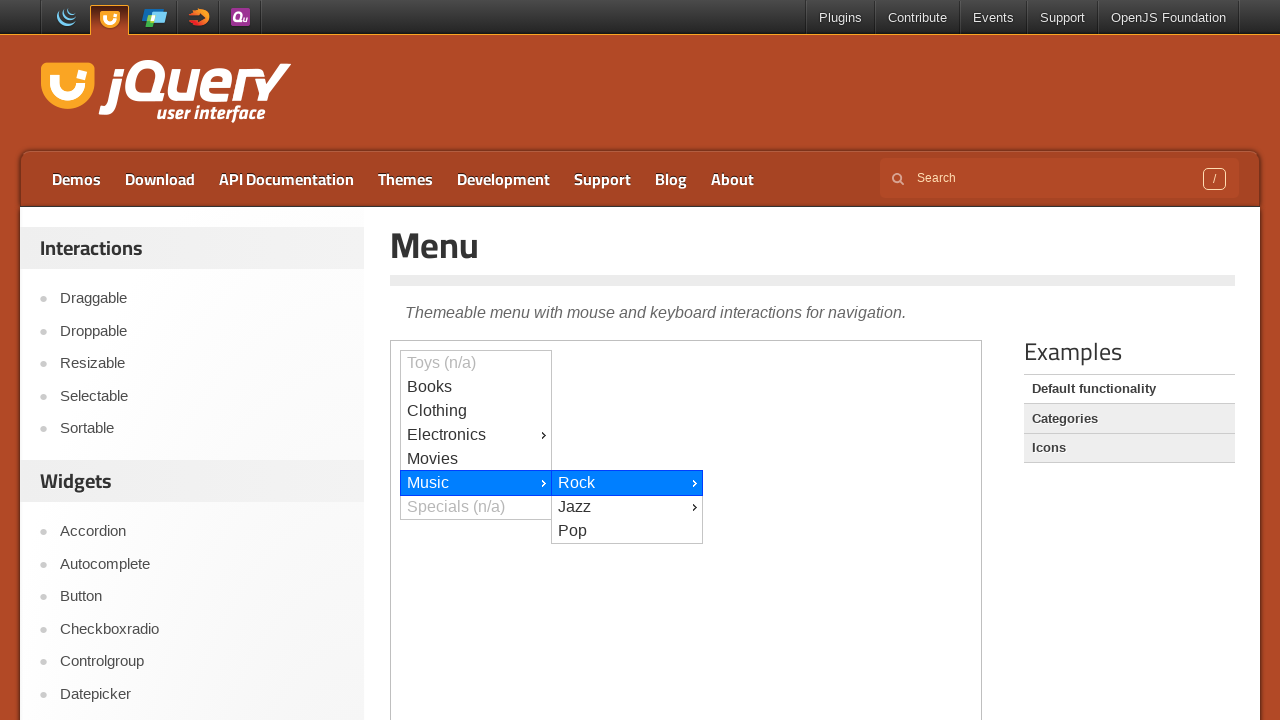

Waited for 'Classic' menu item to appear in nested submenu
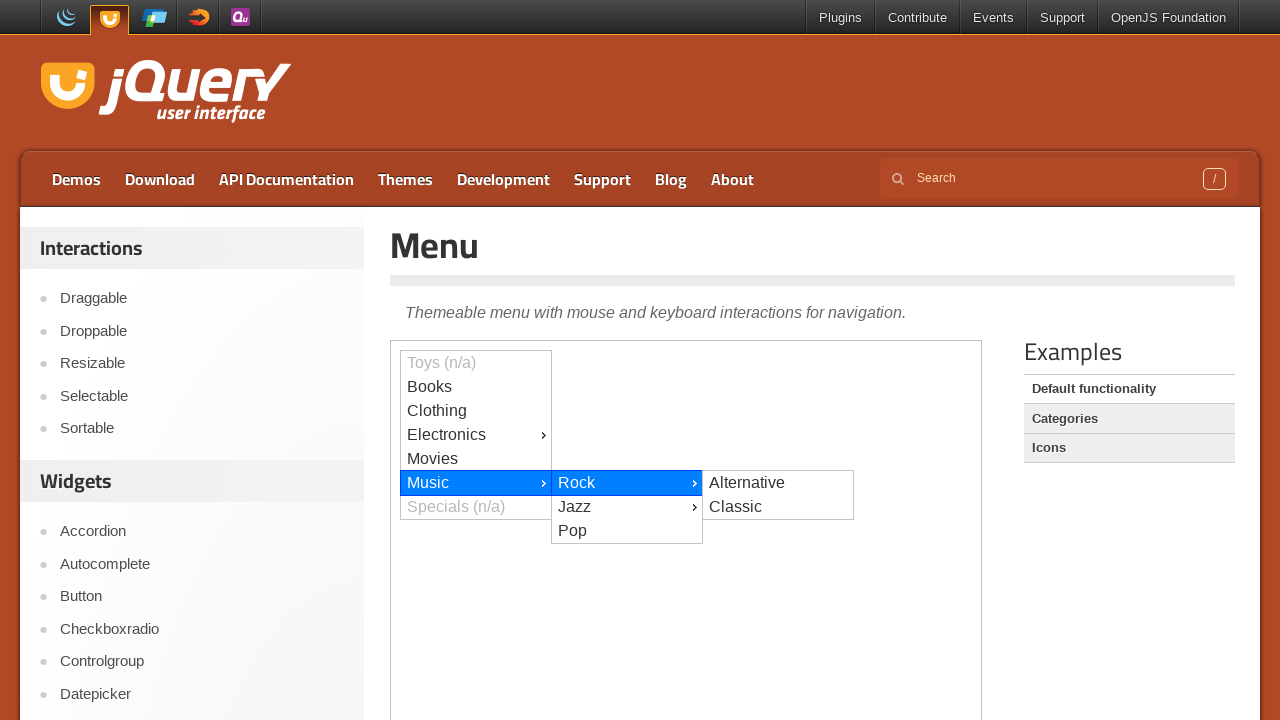

Clicked on 'Classic' menu option at (778, 507) on iframe.demo-frame >> internal:control=enter-frame >> #ui-id-12
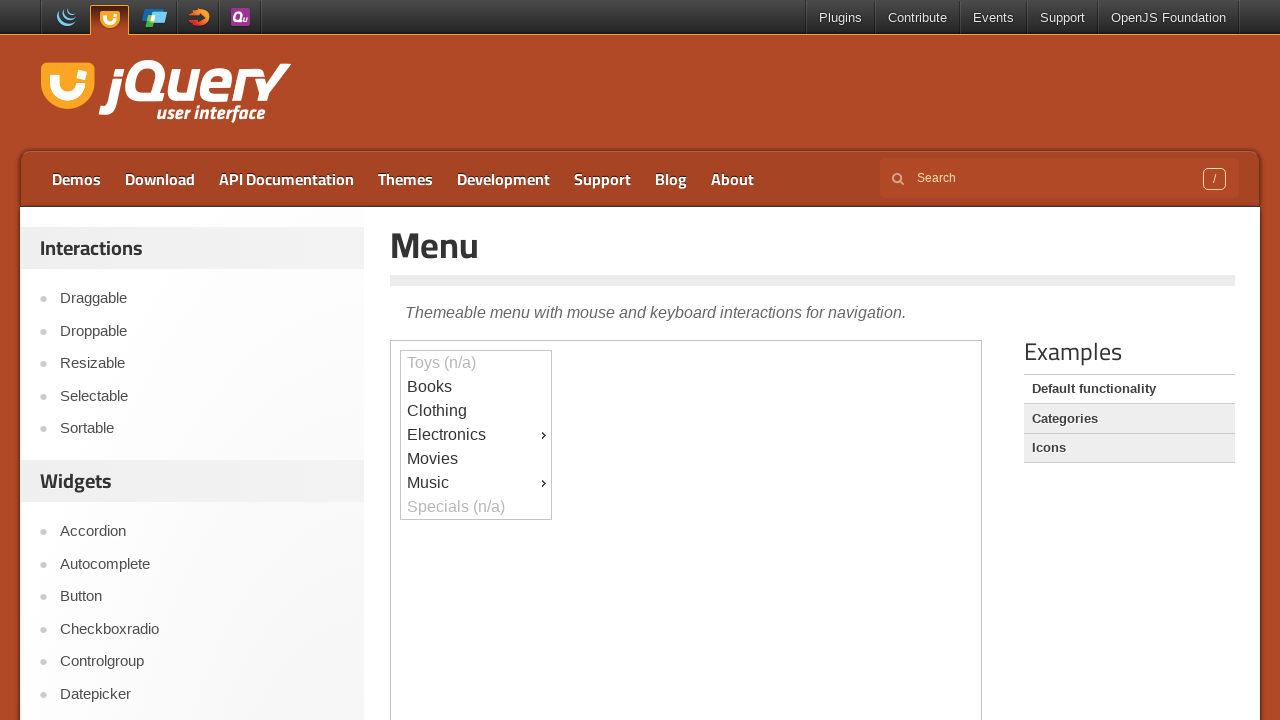

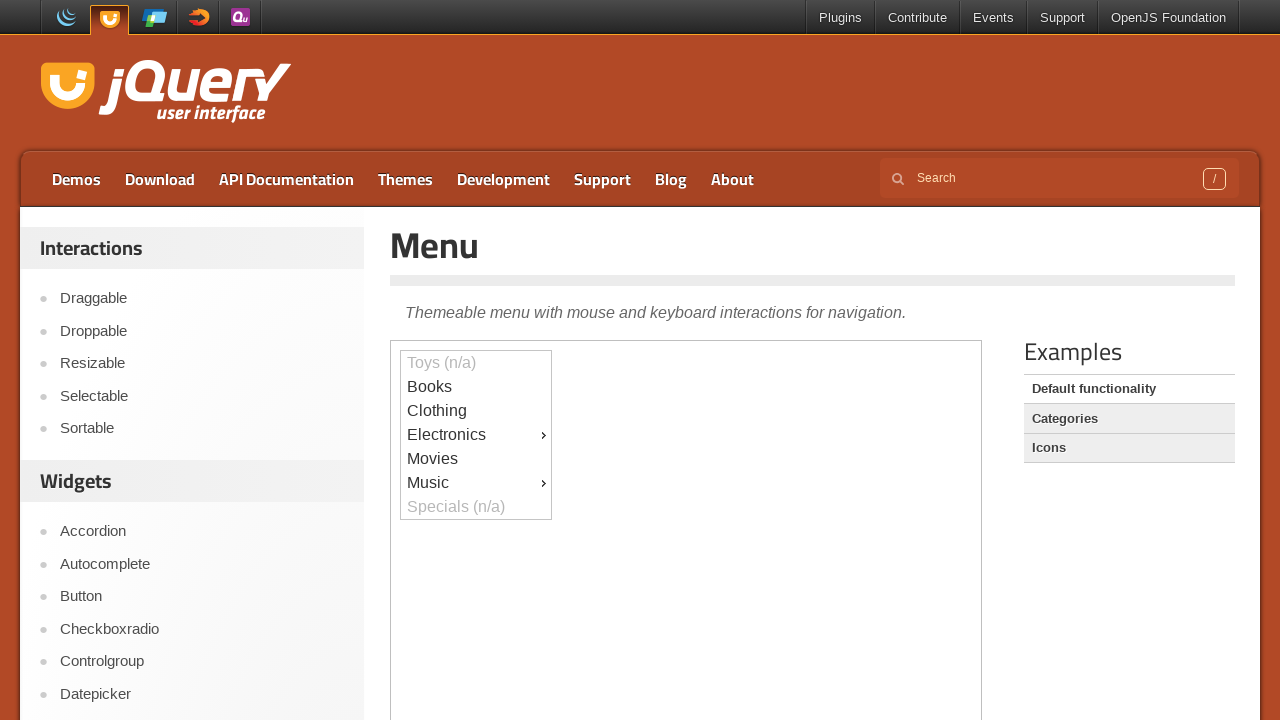